Tests alert confirmation functionality by triggering a confirm dialog and accepting it

Starting URL: http://demo.automationtesting.in/Alerts.html

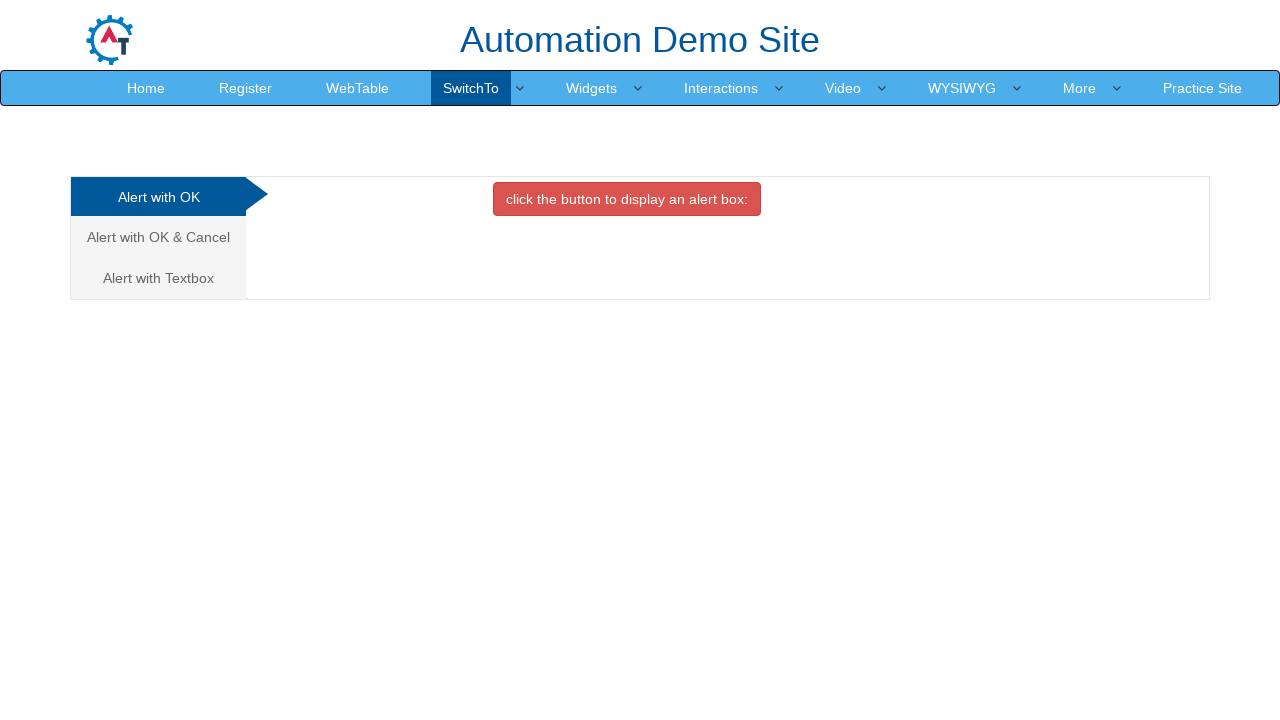

Clicked on 'Alert with OK & Cancel' tab at (158, 237) on xpath=//a[text()='Alert with OK & Cancel ']
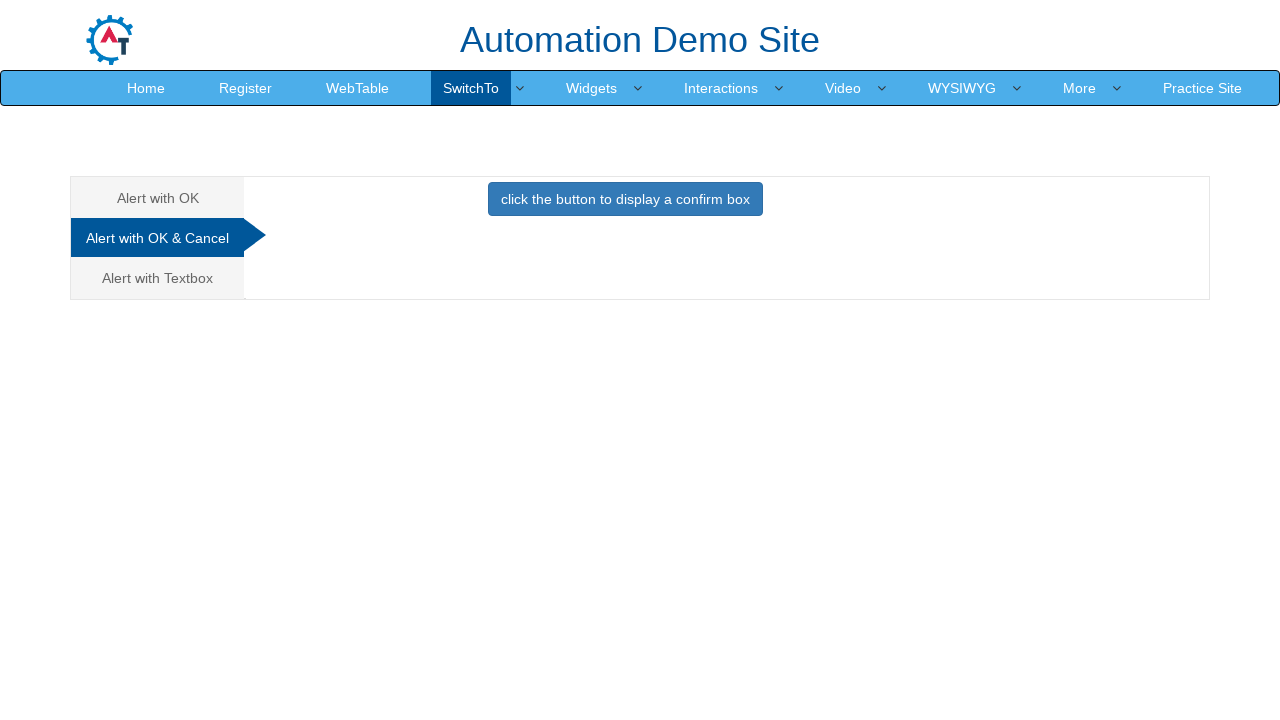

Clicked button to display confirm dialog at (625, 199) on xpath=//button[@class='btn btn-primary']
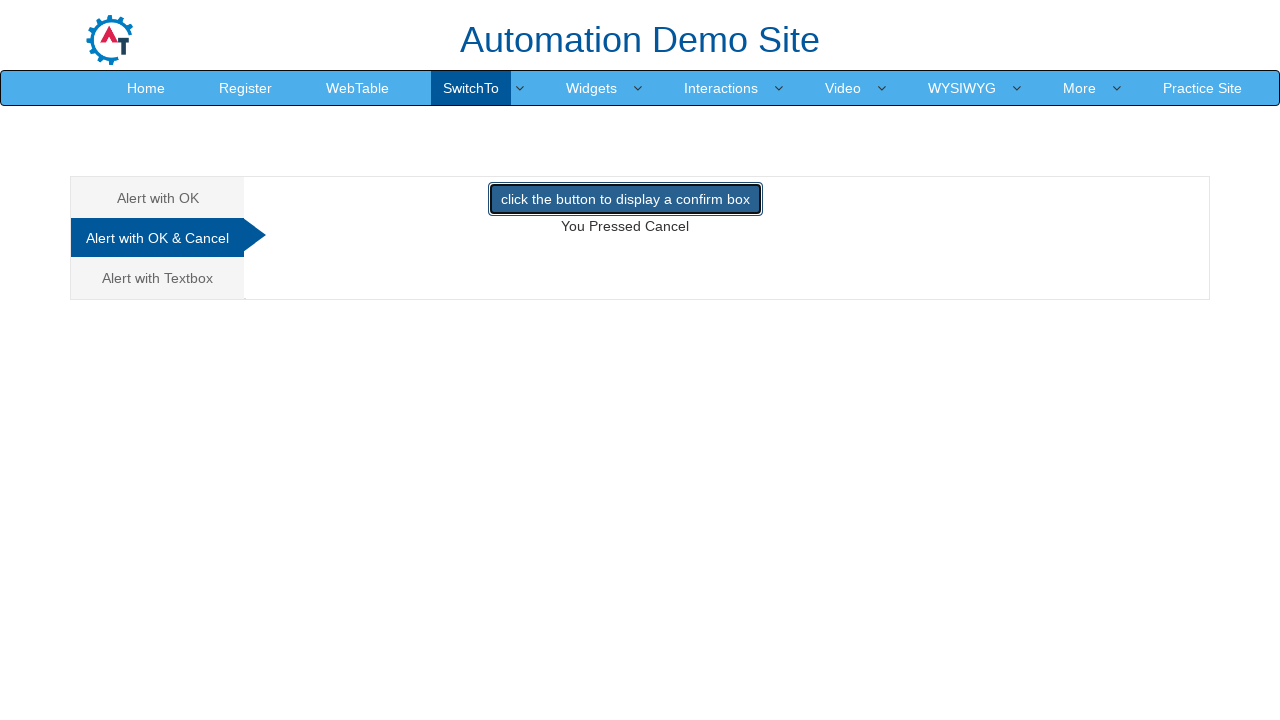

Set up dialog handler to accept confirm dialog
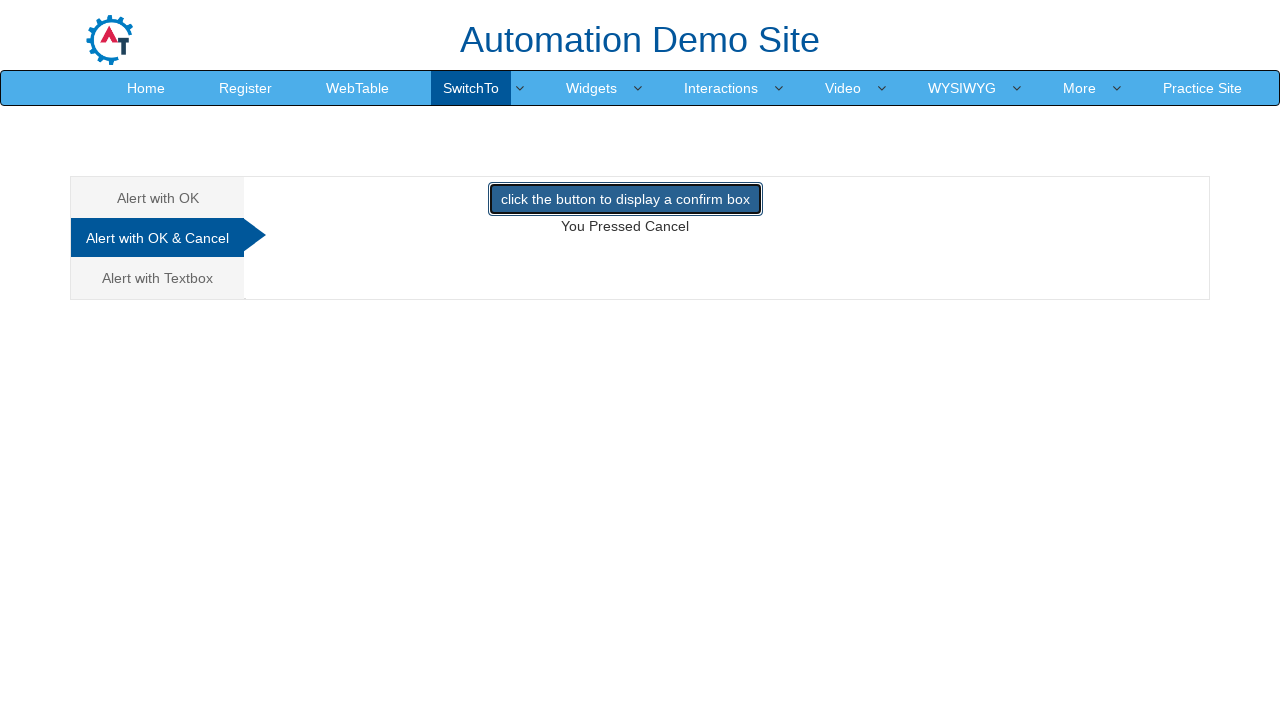

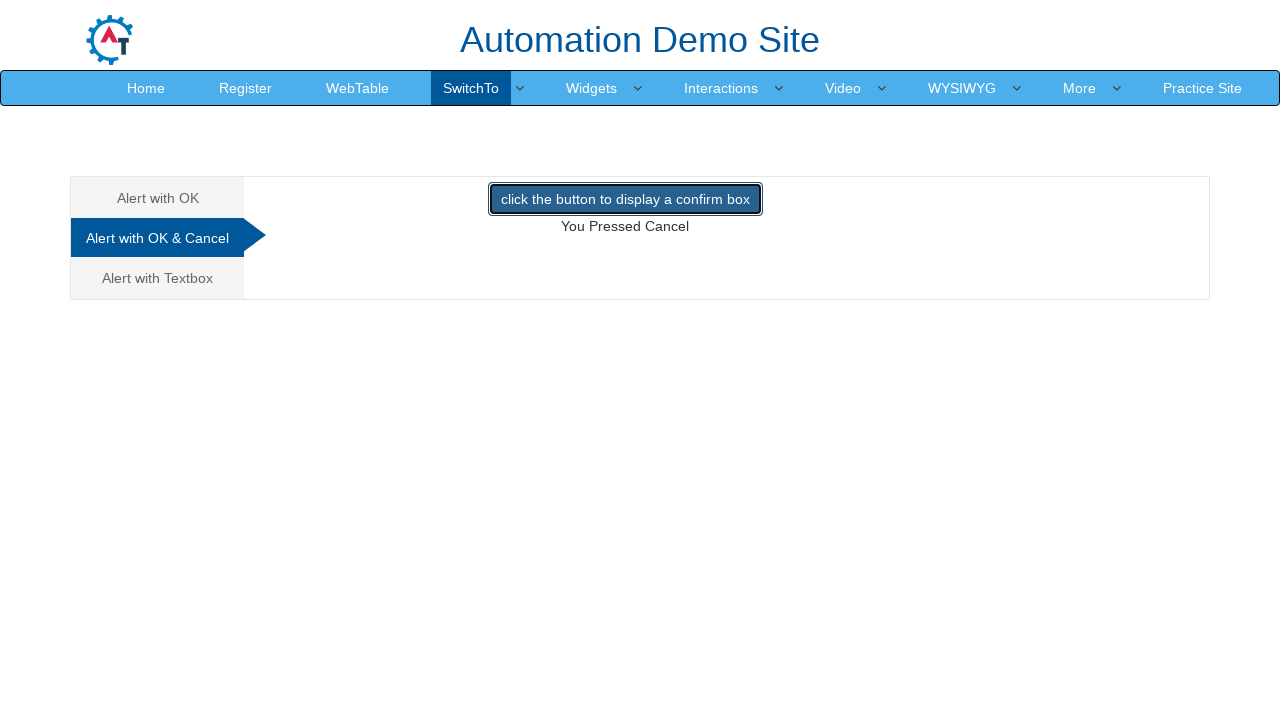